Tests setting a specific viewport size on a responsive page and verifies the viewport dimensions are correctly applied.

Starting URL: https://yanirta.github.io/hcore/responsive_page.html

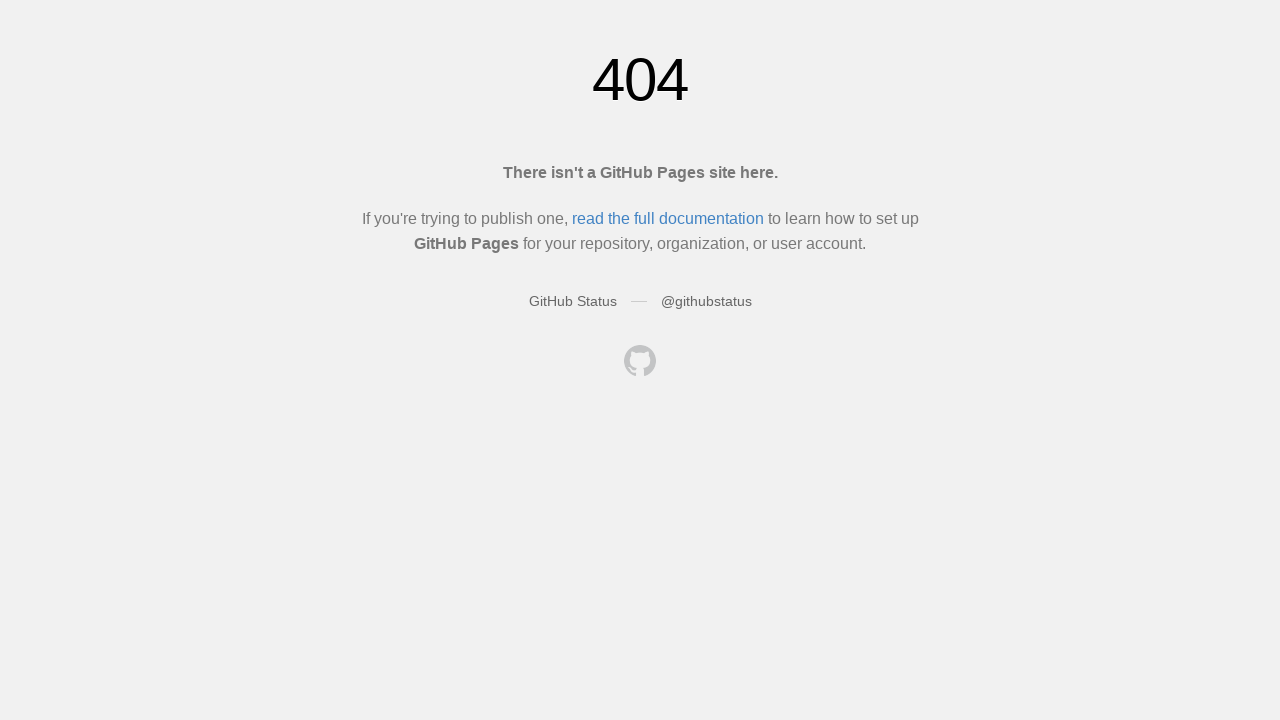

Navigated to responsive page
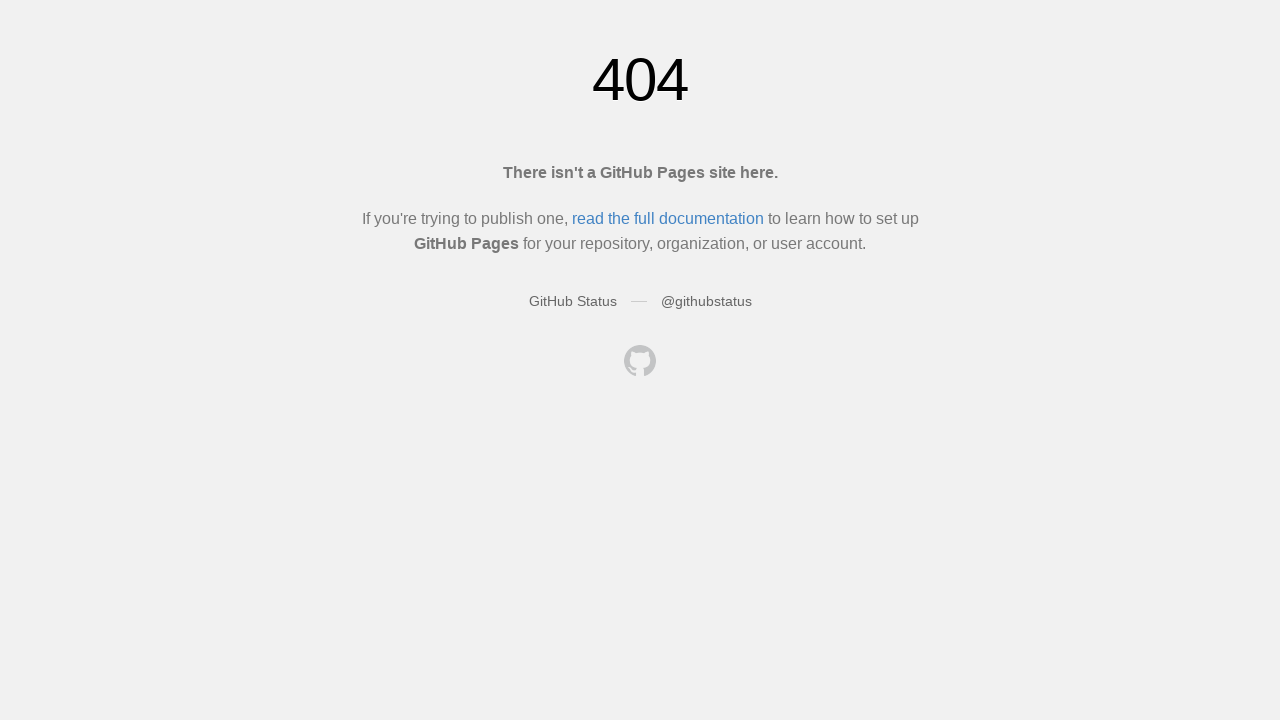

Set viewport size to 1237x703
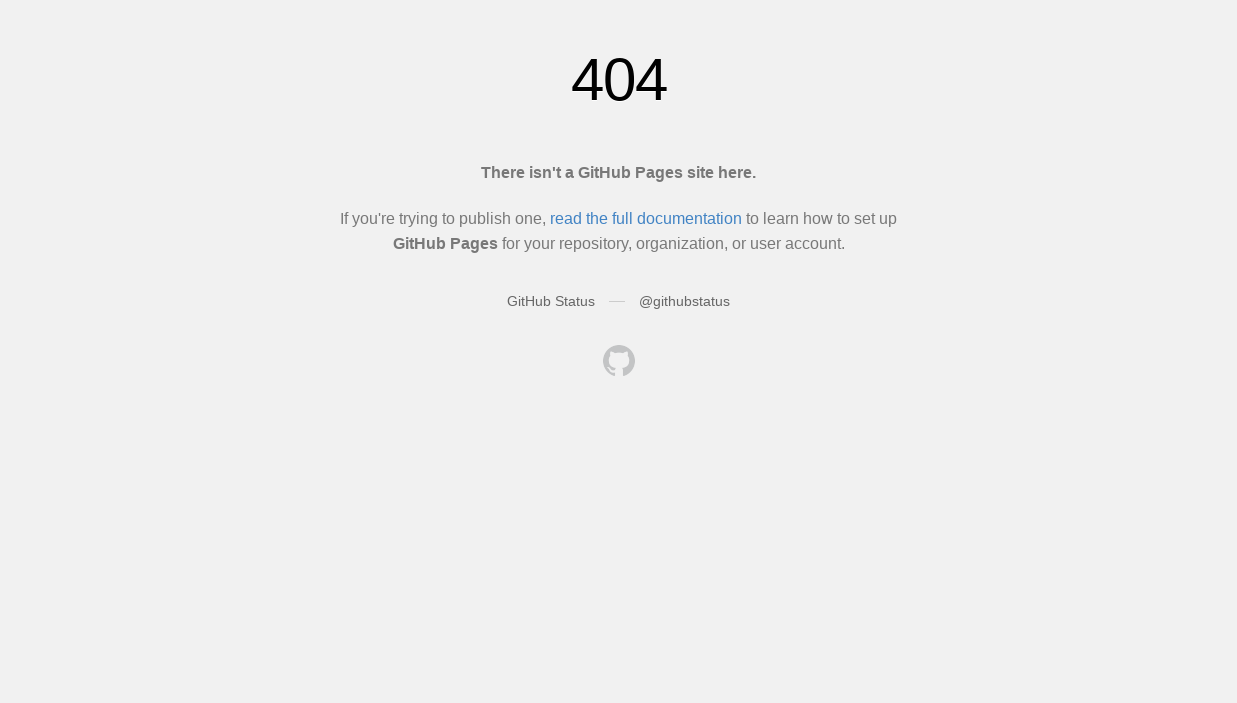

Evaluated window.innerWidth: 1237
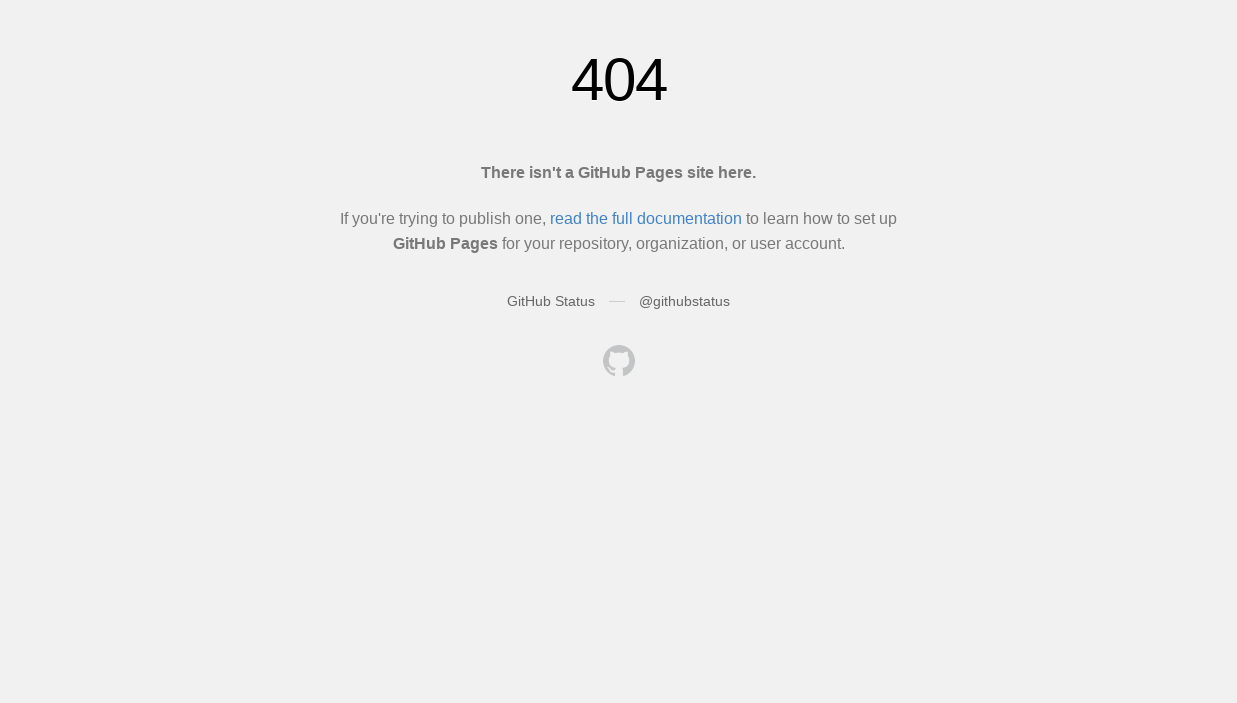

Evaluated window.innerHeight: 703
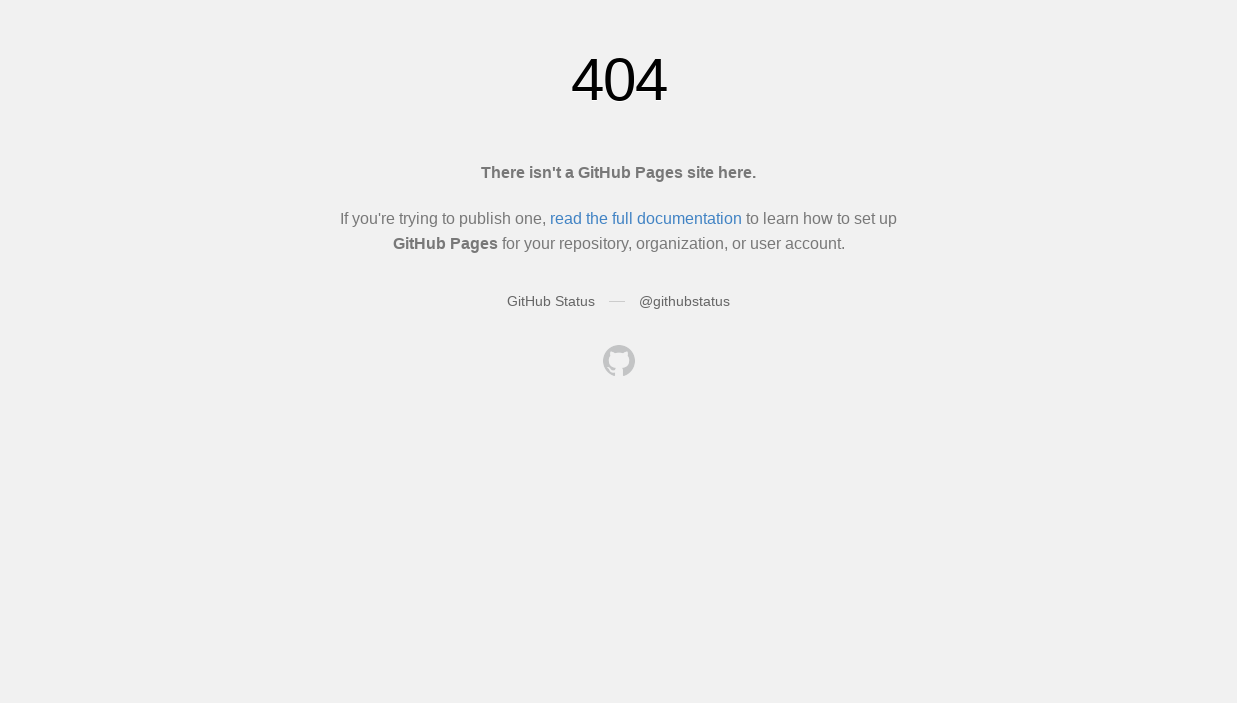

Waited 500ms for responsive page to adjust
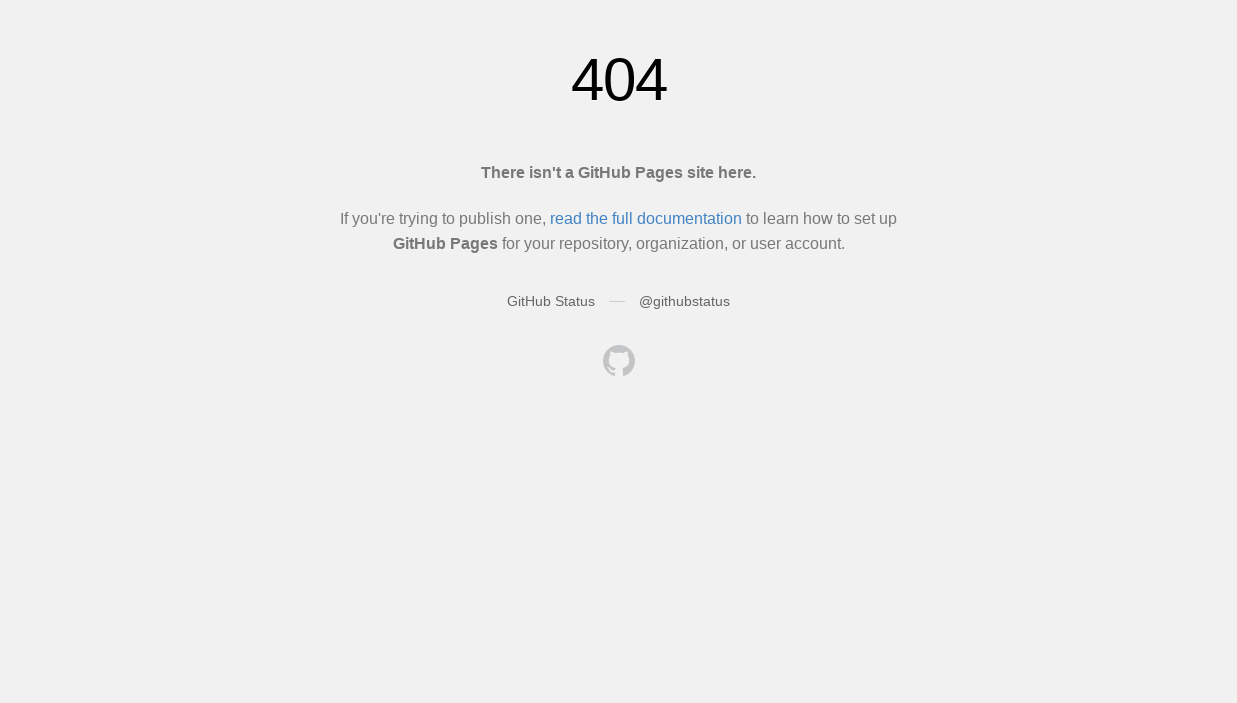

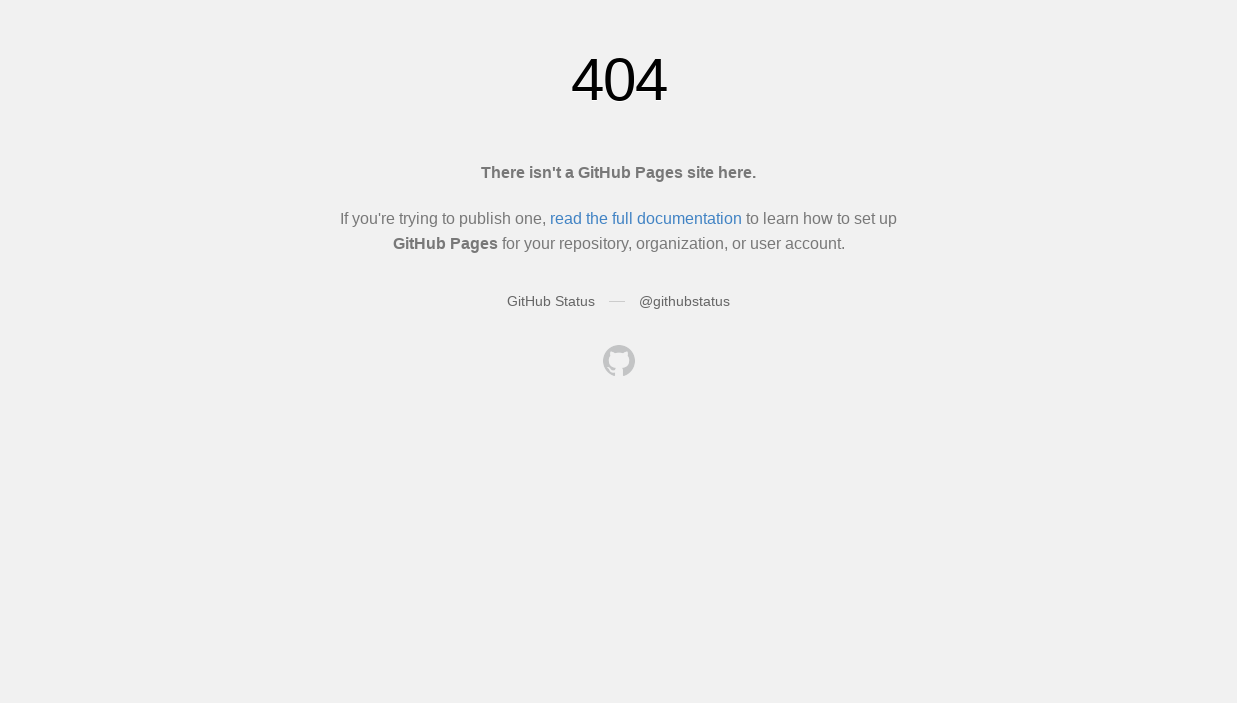